Tests triangle classification with isosceles triangle sides (20, 20, 30)

Starting URL: https://testpages.eviltester.com/styled/apps/triangle/triangle001.html

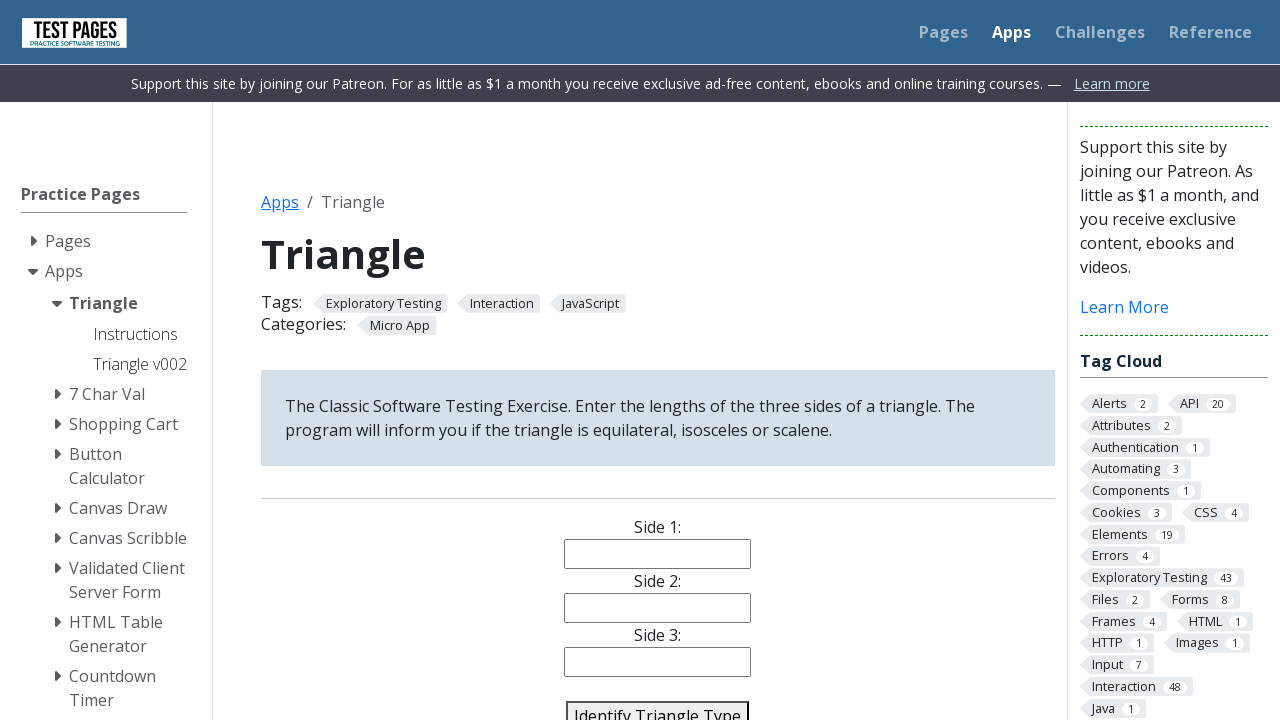

Filled side 1 input with value '20' on input[name='side1']
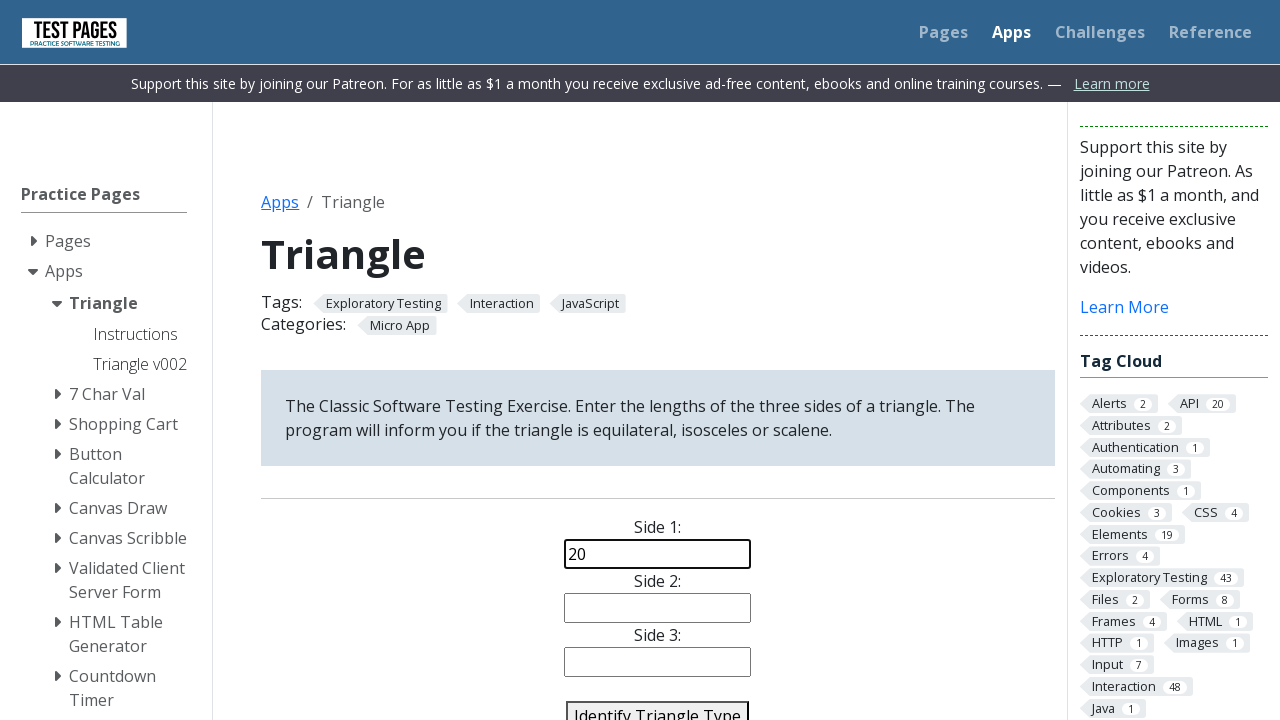

Filled side 2 input with value '20' on input[name='side2']
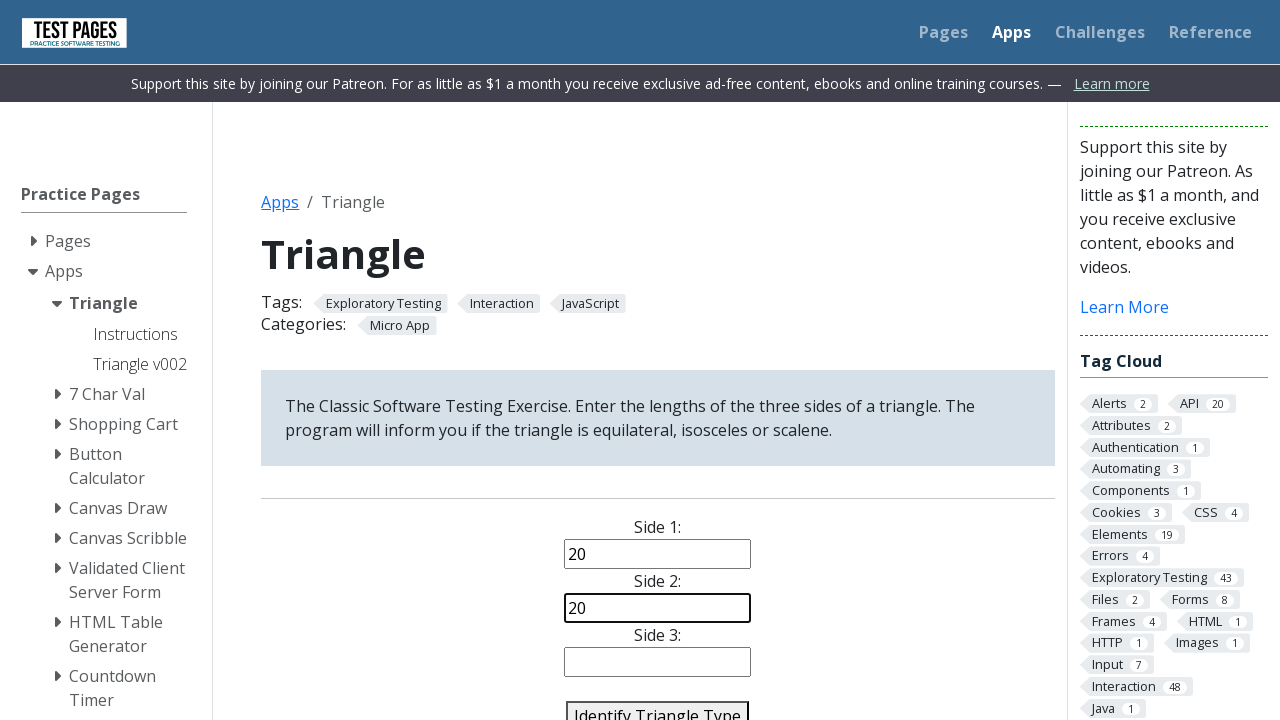

Filled side 3 input with value '30' on input[name='side3']
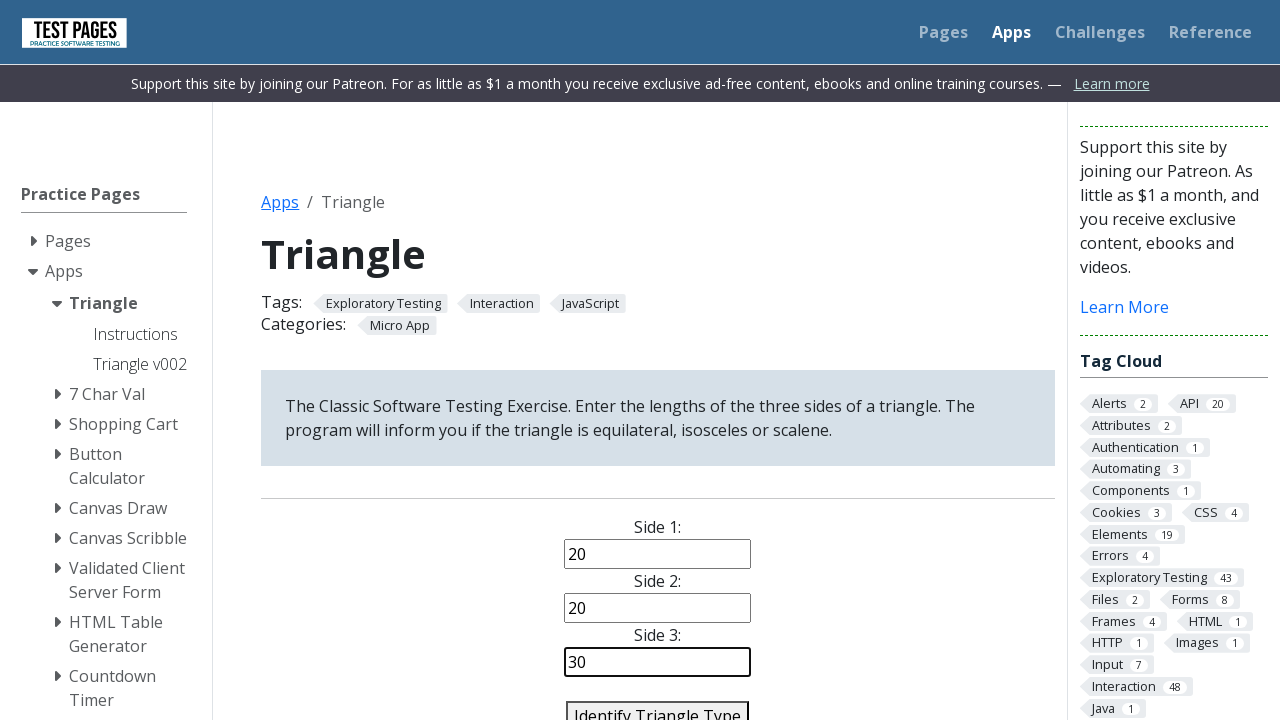

Clicked 'Identify Triangle' button to classify the triangle at (658, 705) on #identify-triangle-action
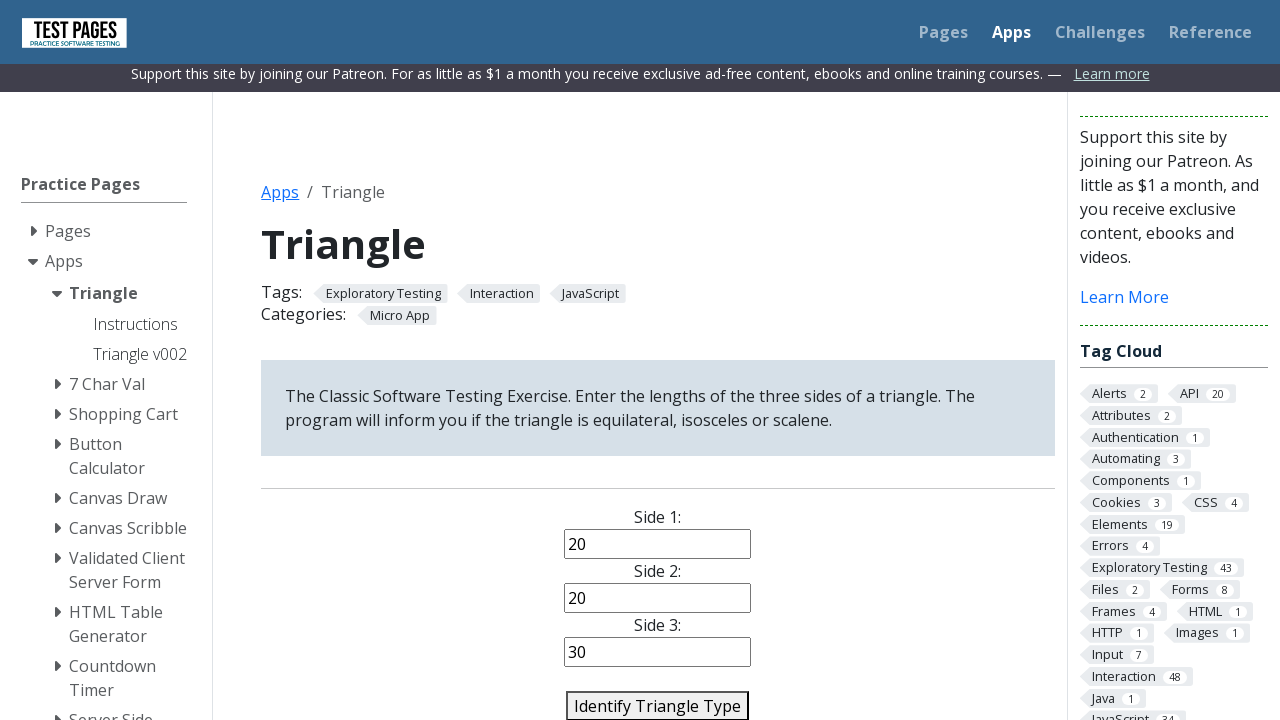

Triangle classification result appeared on page
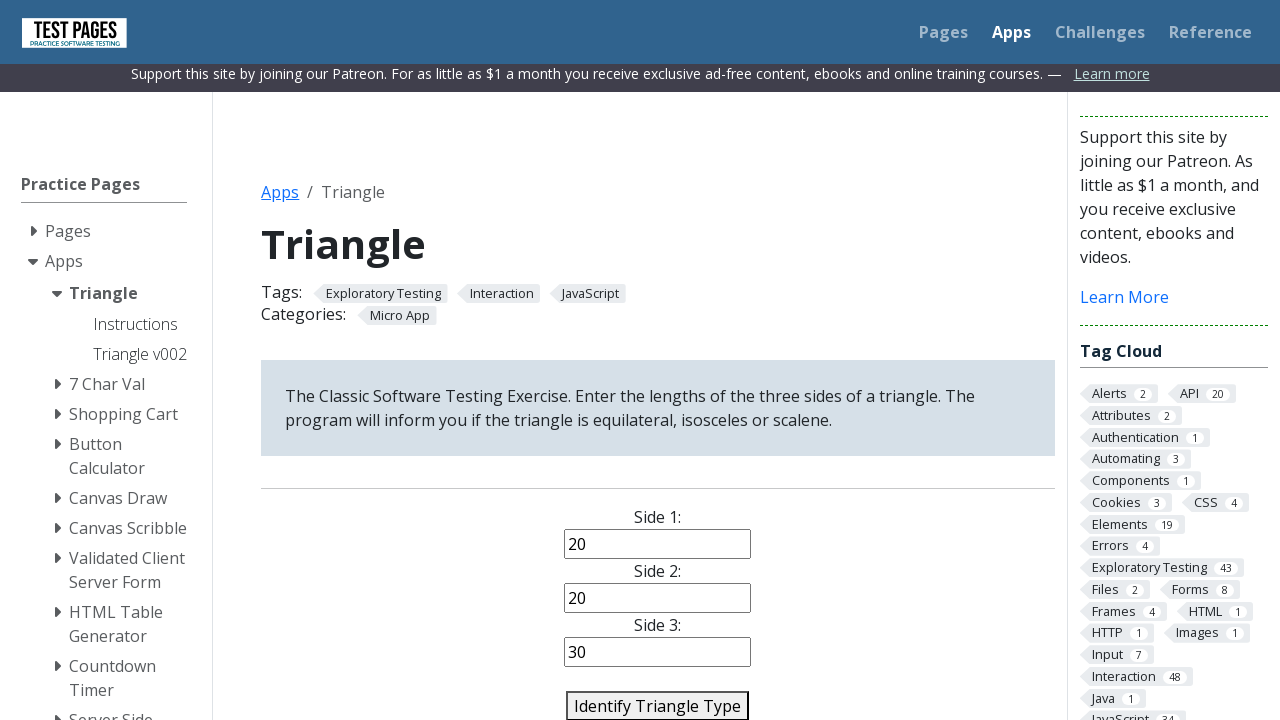

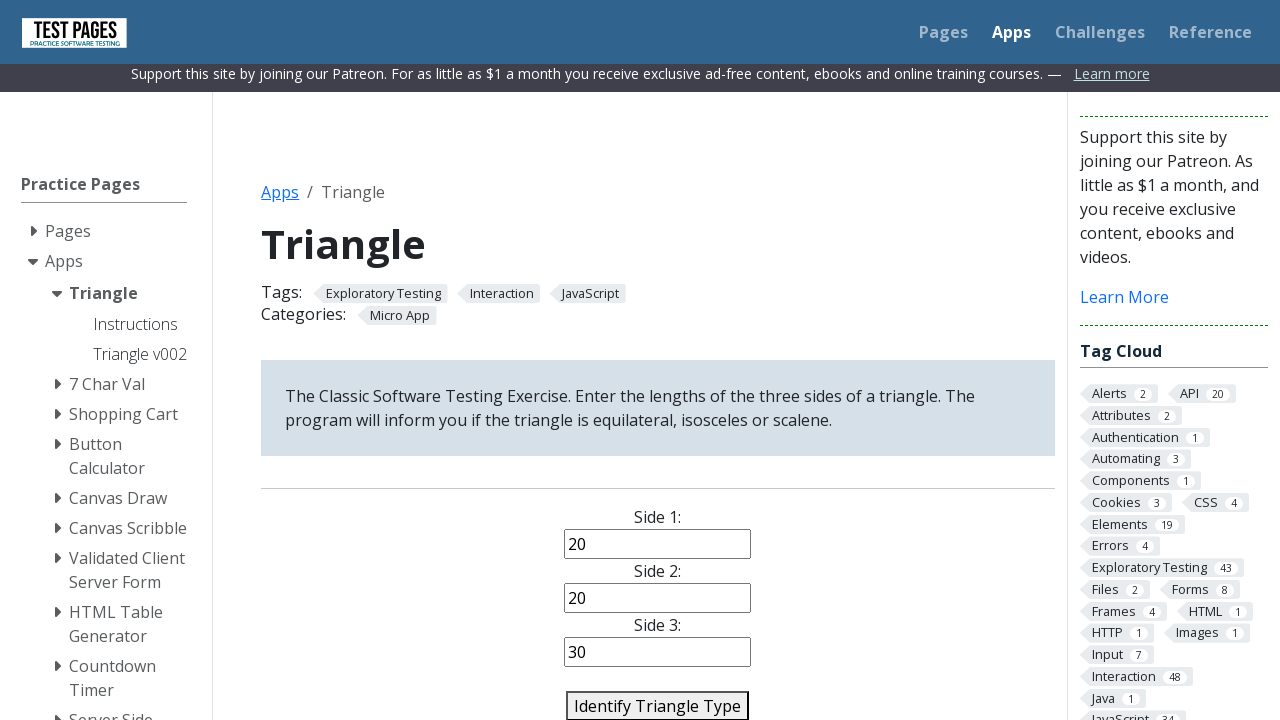